Tests product filtering functionality on a demo e-commerce site by clicking on Apple and Samsung brand filters and verifying the filtered product count

Starting URL: https://bstackdemo.com

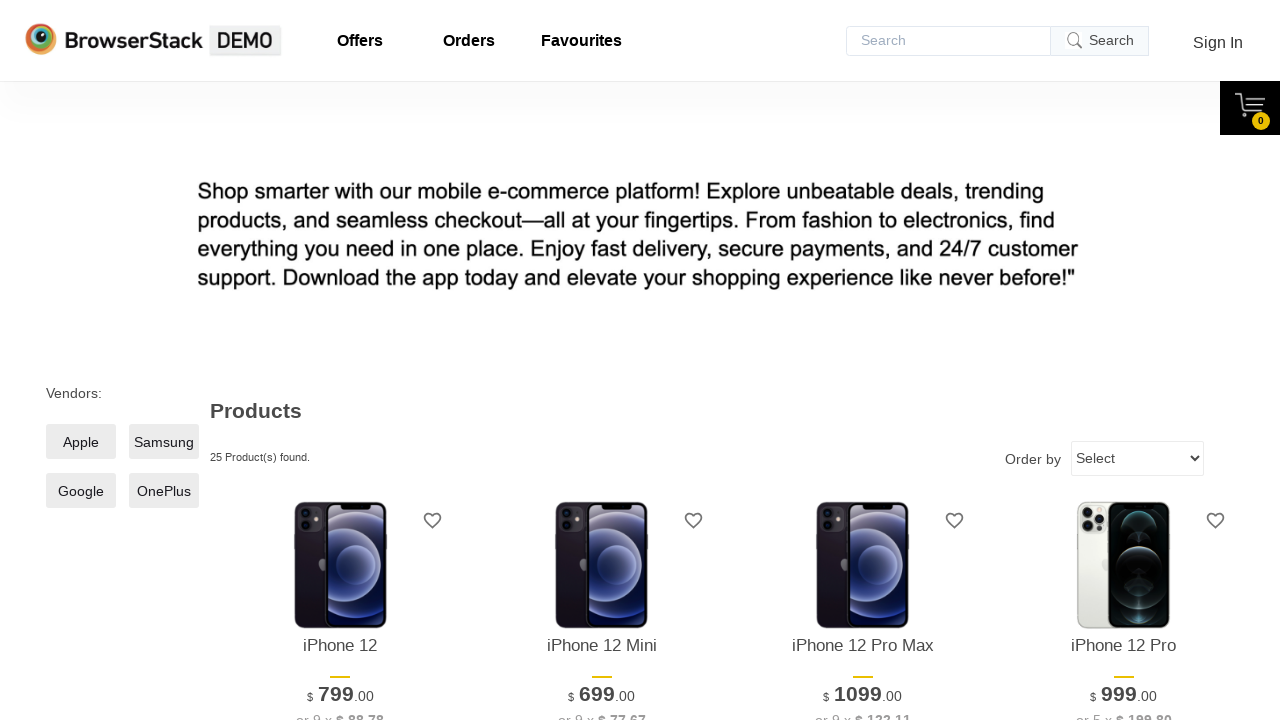

Waited for product titles to load on the page
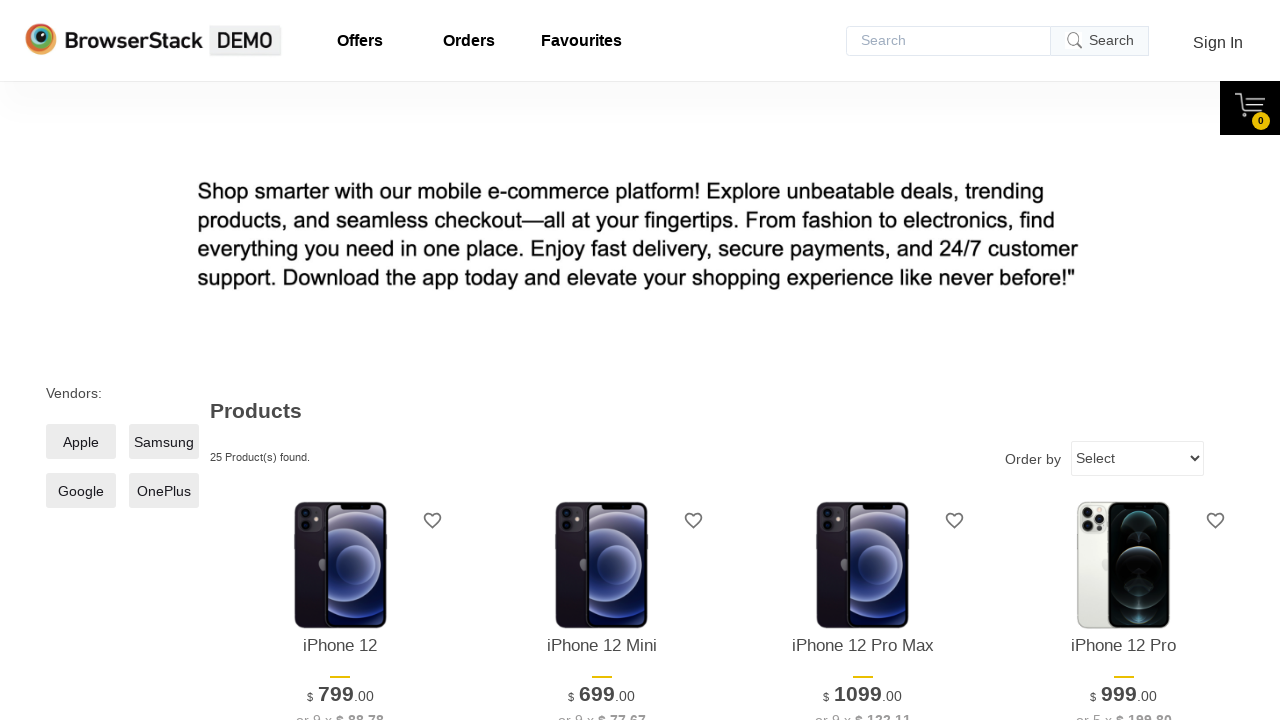

Clicked on Apple brand filter at (81, 442) on input[value='Apple'] + span
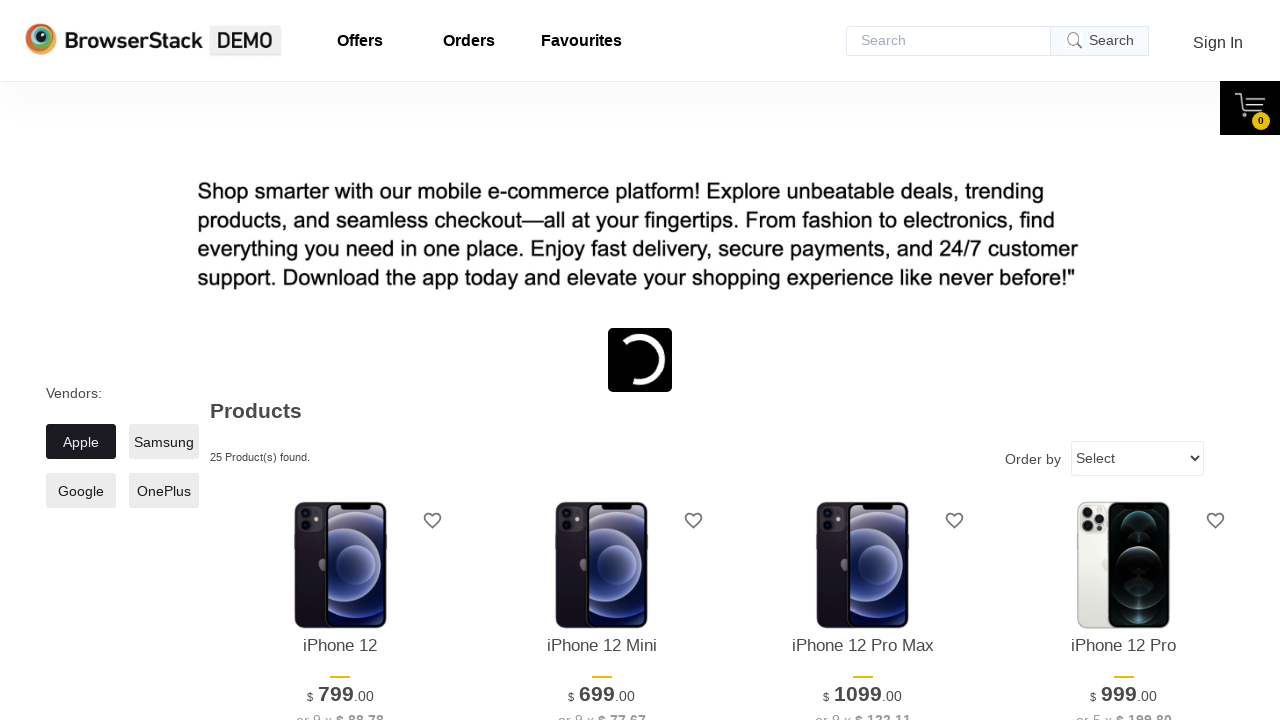

Clicked on Samsung brand filter at (164, 442) on input[value='Samsung'] + span
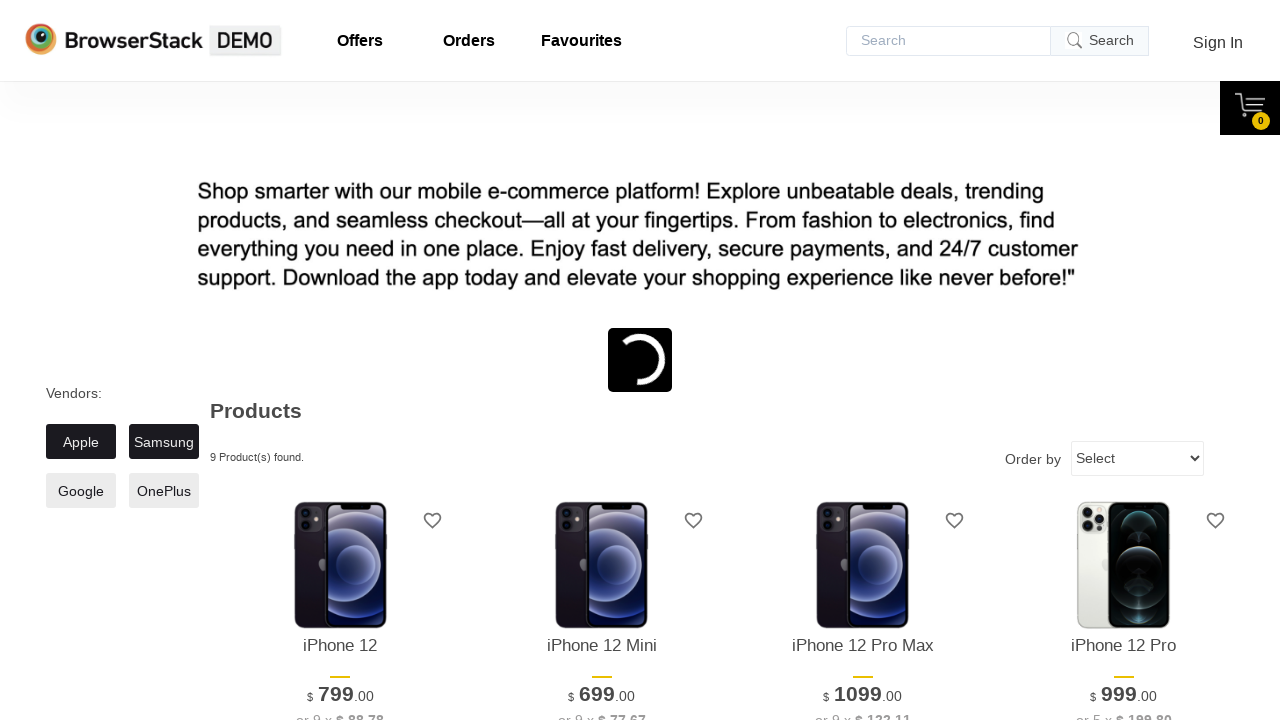

Waited for network to become idle after applying filters
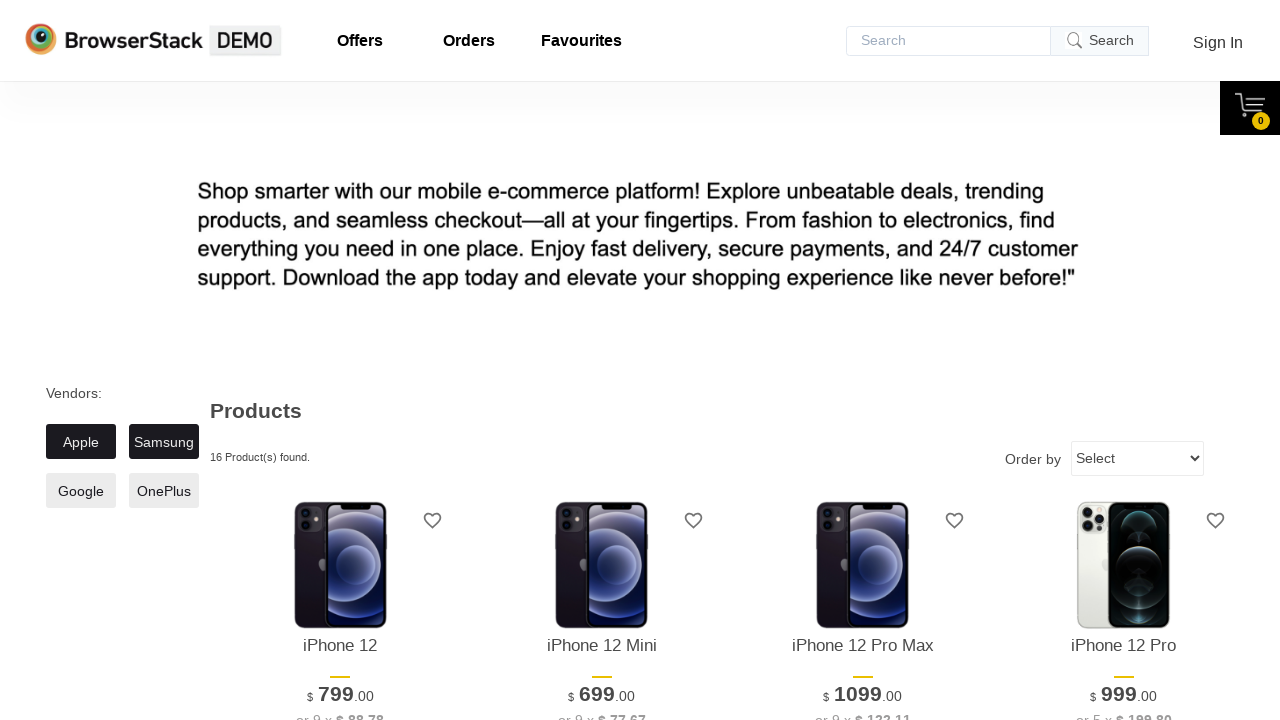

Verified filtered products are displayed
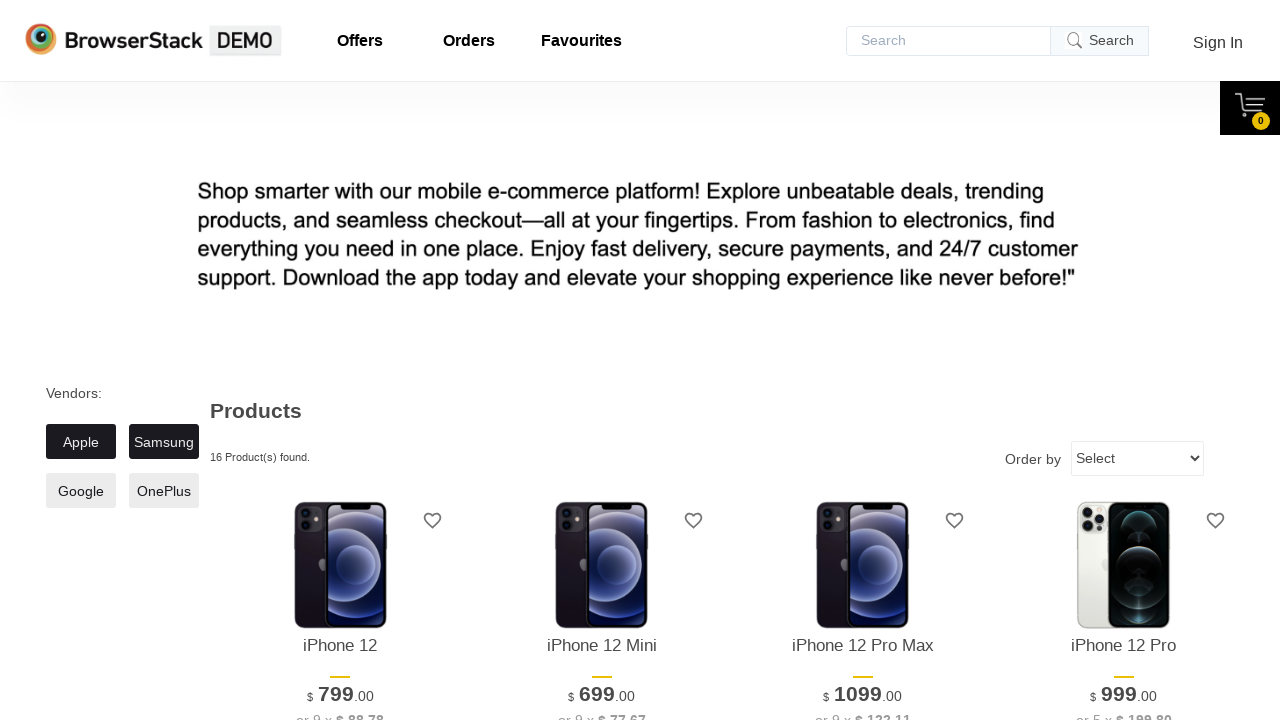

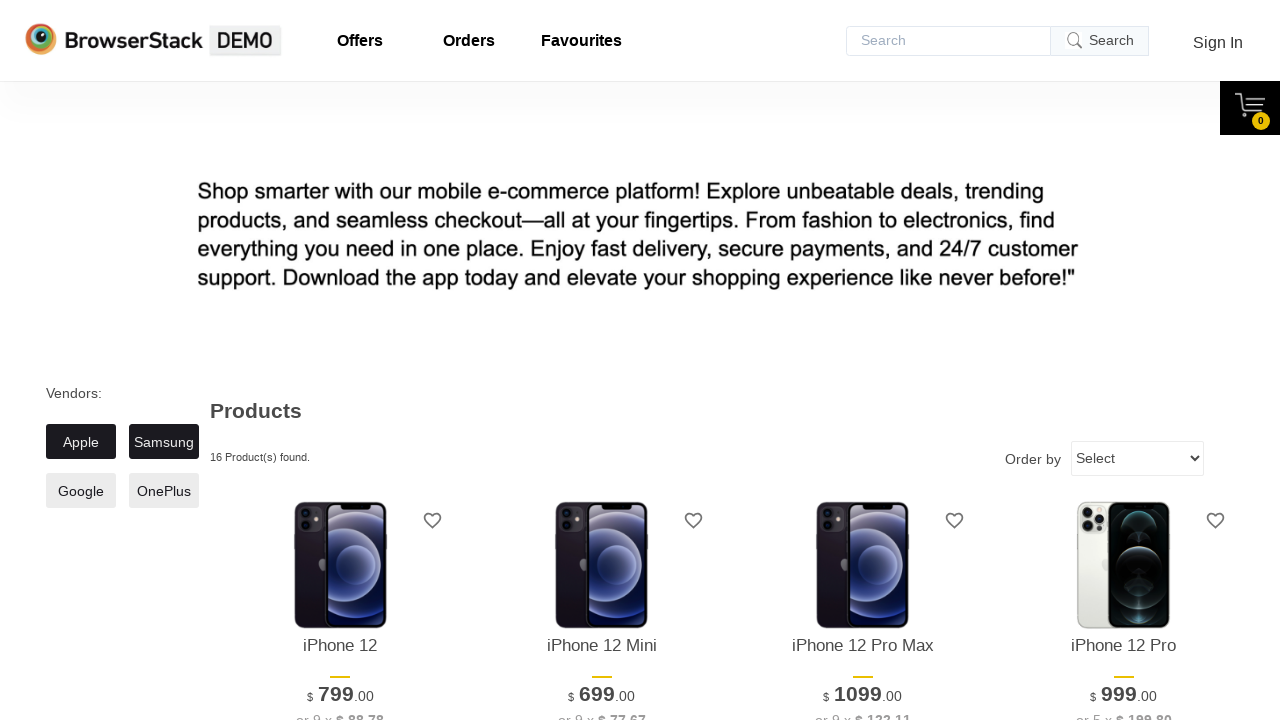